Tests dynamic content by refreshing the page multiple times and verifying content changes on each refresh

Starting URL: https://the-internet.herokuapp.com/dynamic_content

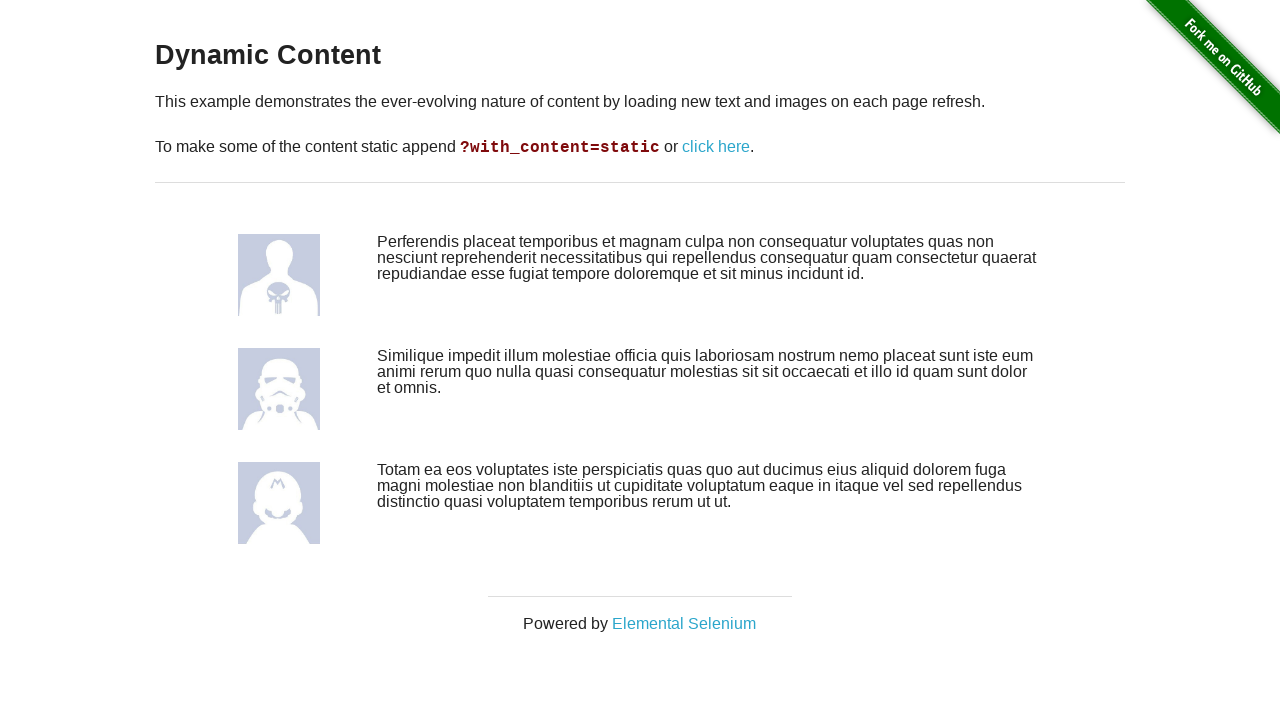

Retrieved initial dynamic content from page
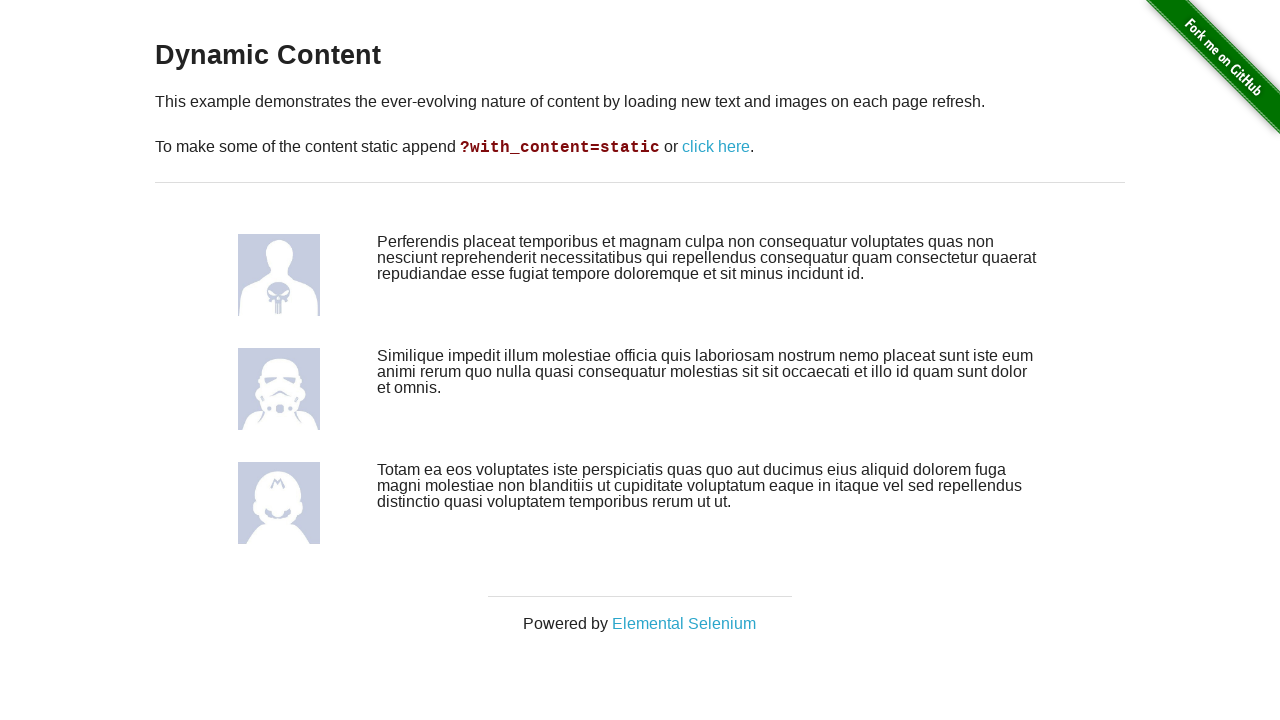

Reloaded the page
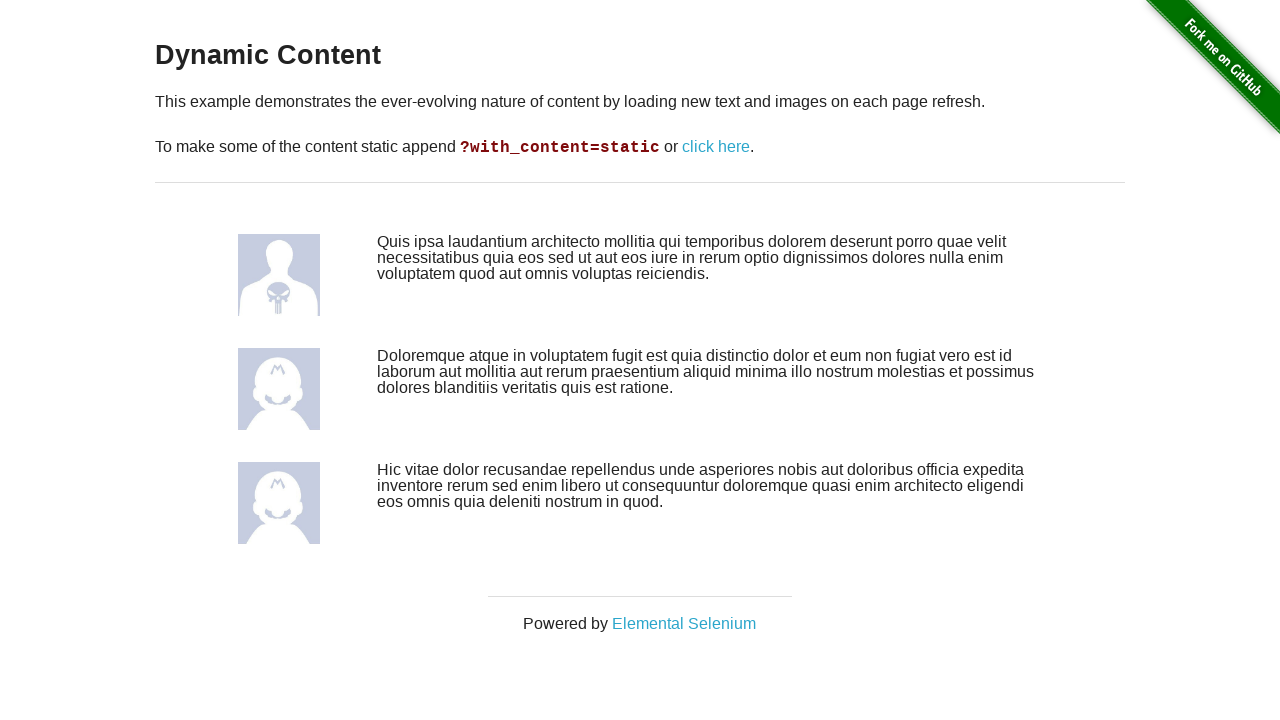

Waited for page to reach domcontentloaded state
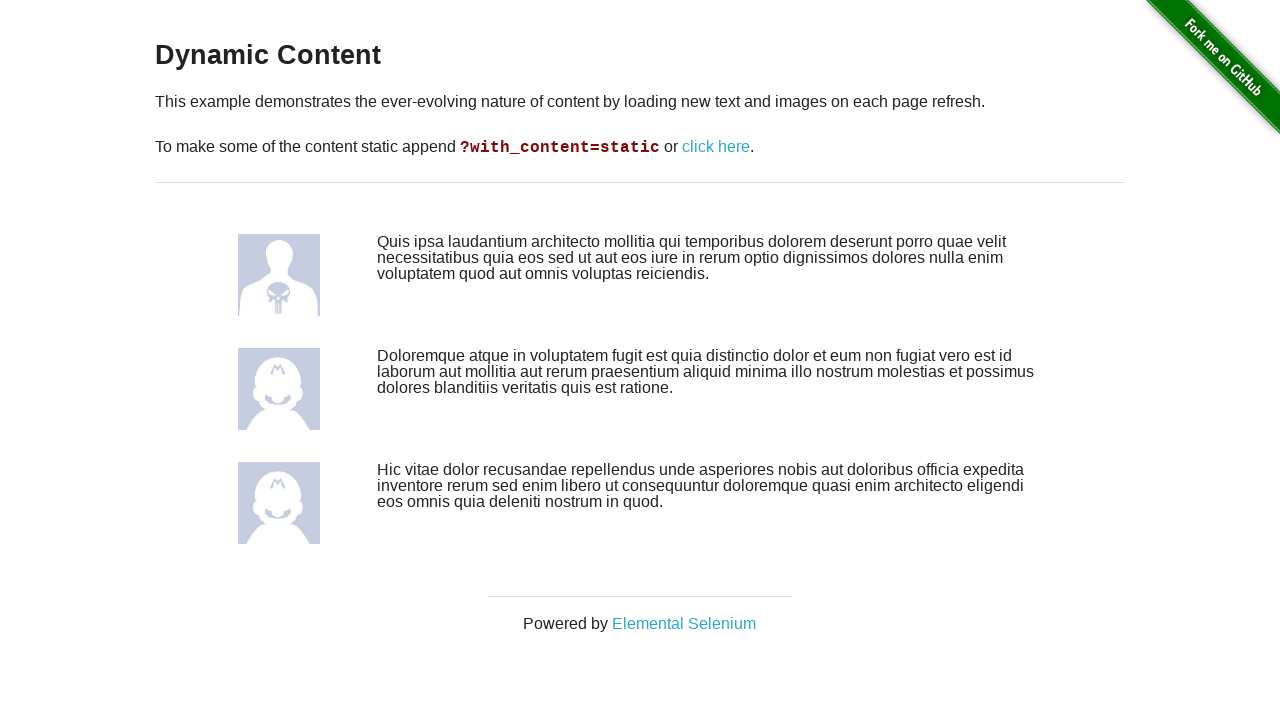

Retrieved dynamic content after first refresh
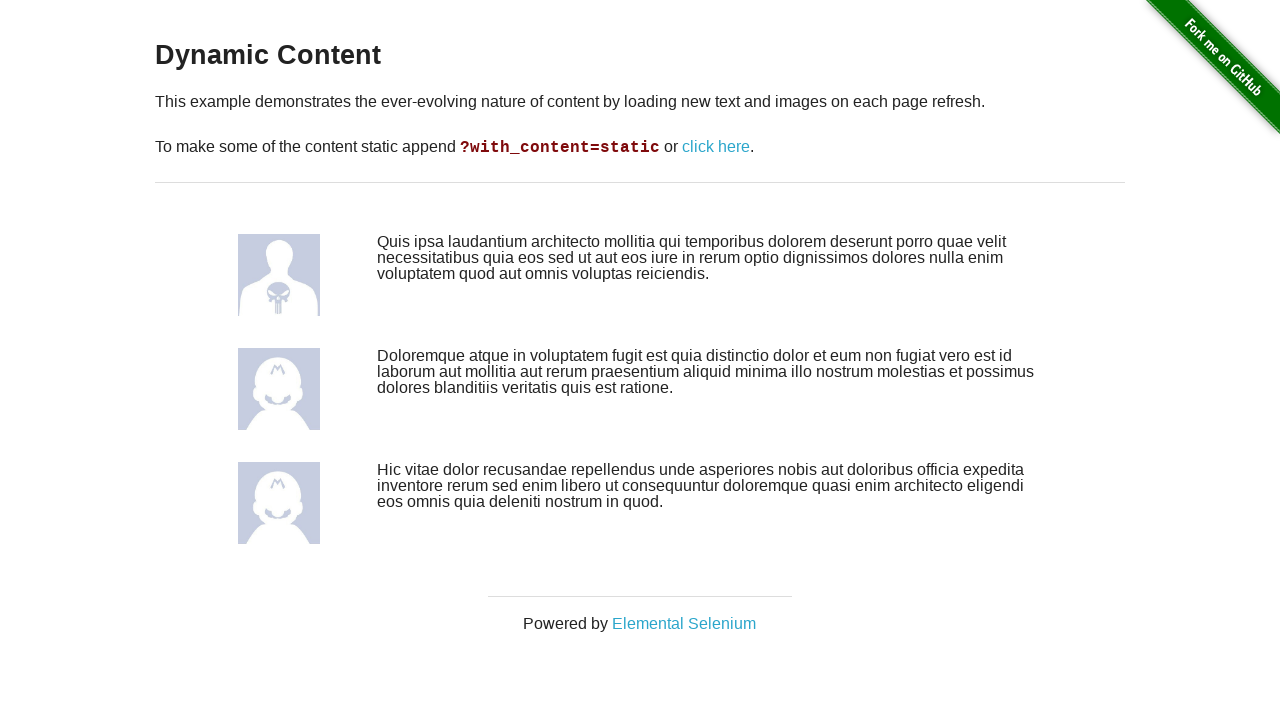

Reloaded the page again
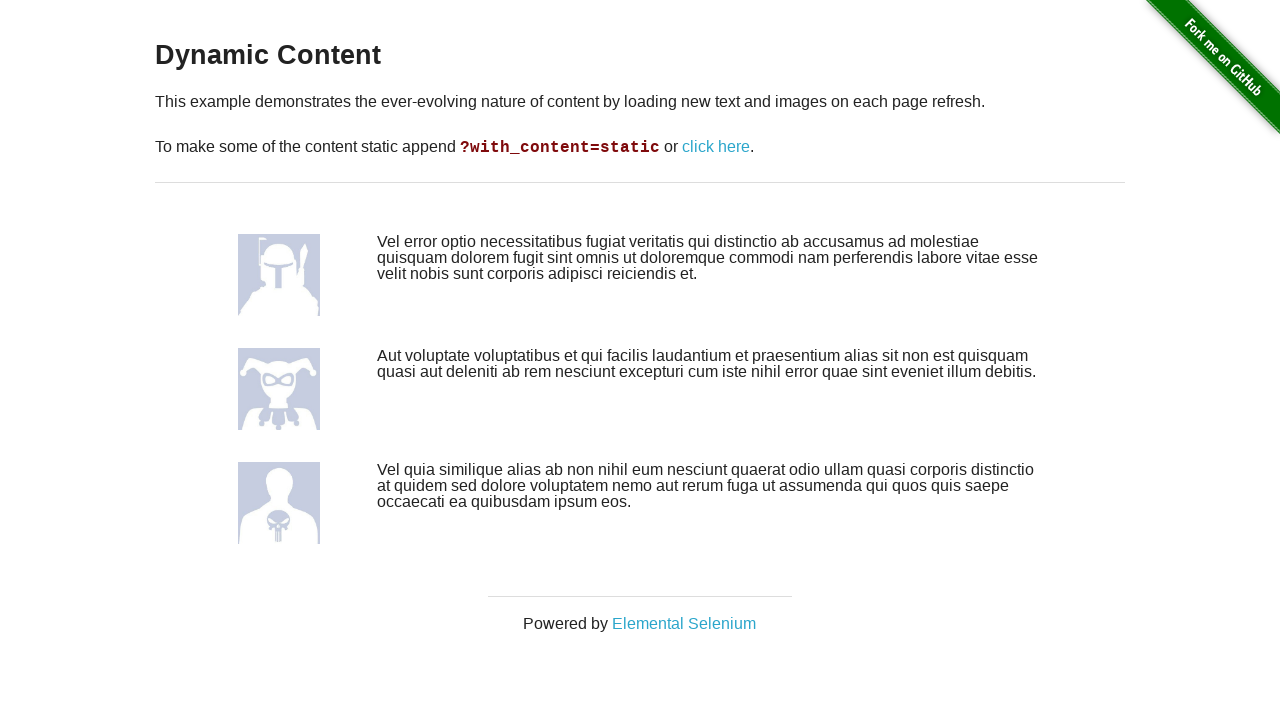

Waited for page to reach domcontentloaded state after second reload
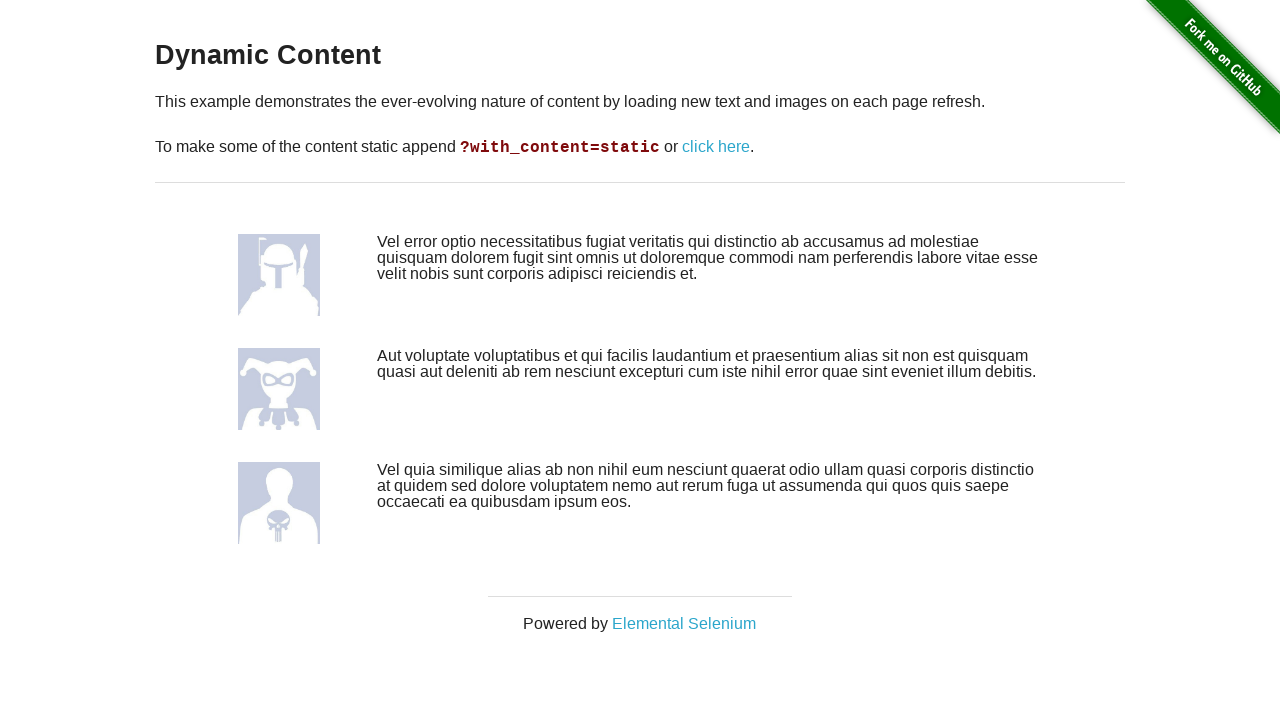

Retrieved dynamic content after second refresh
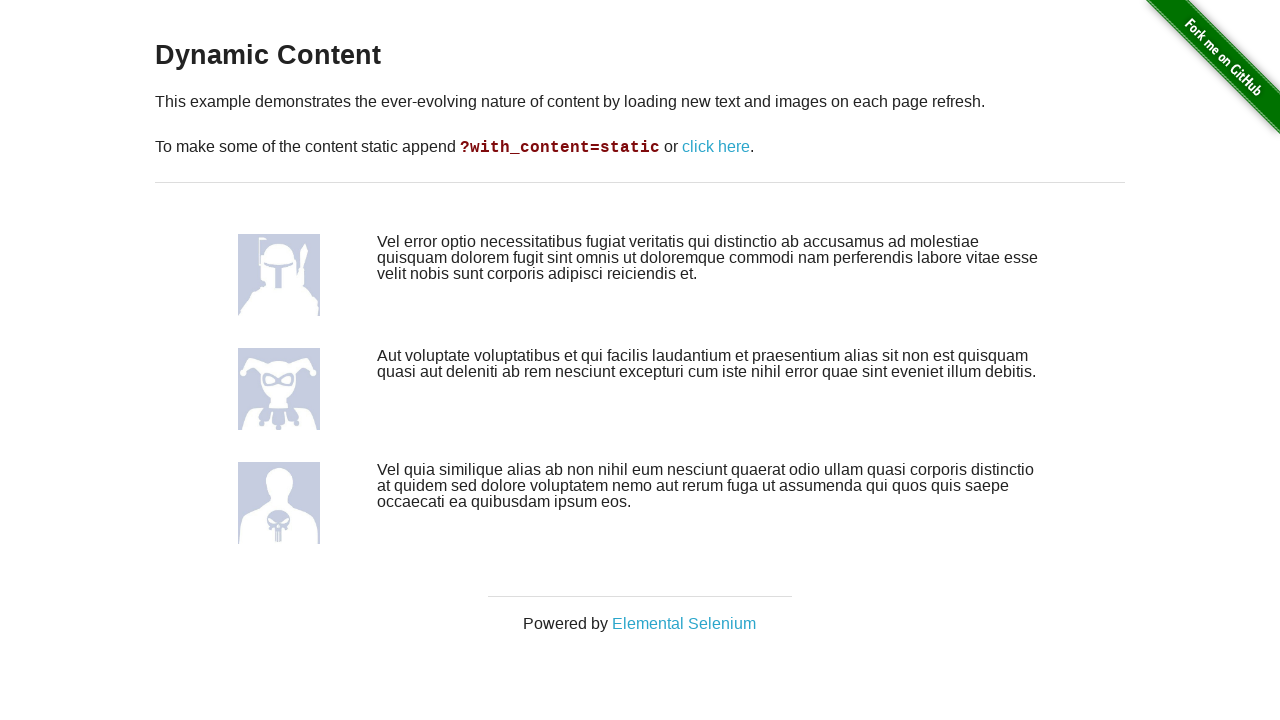

Verified dynamic content element is present
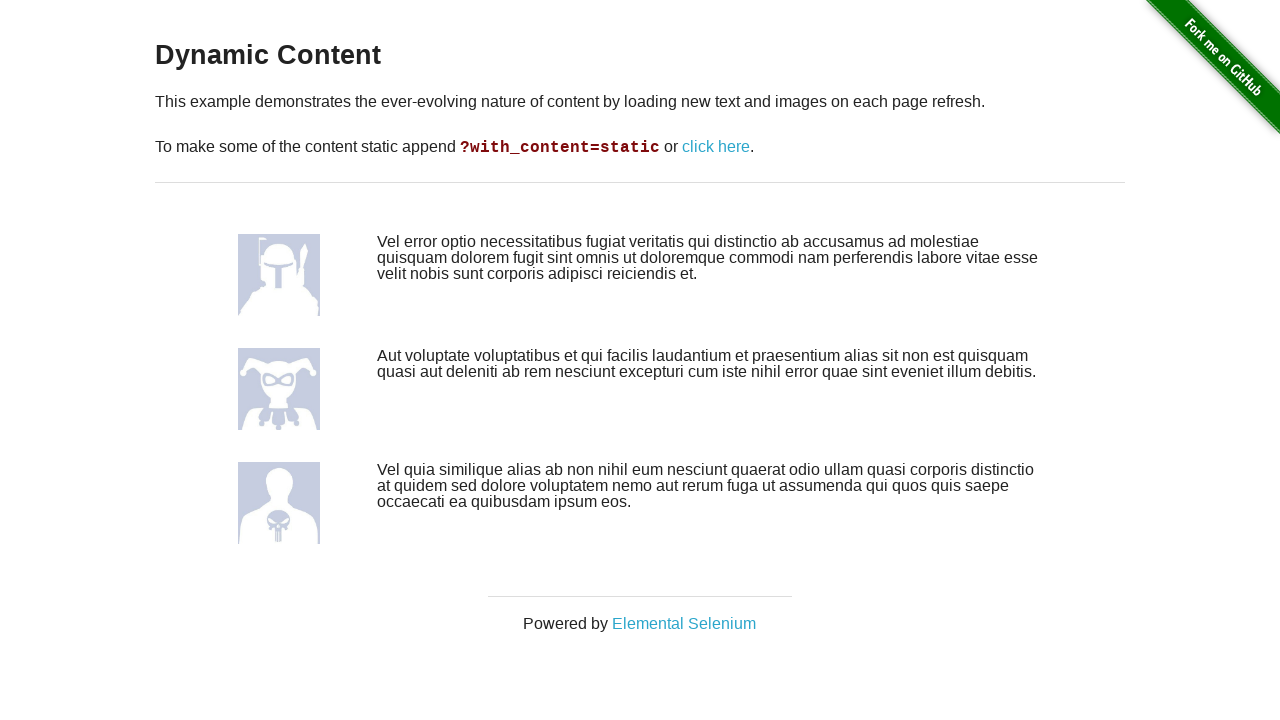

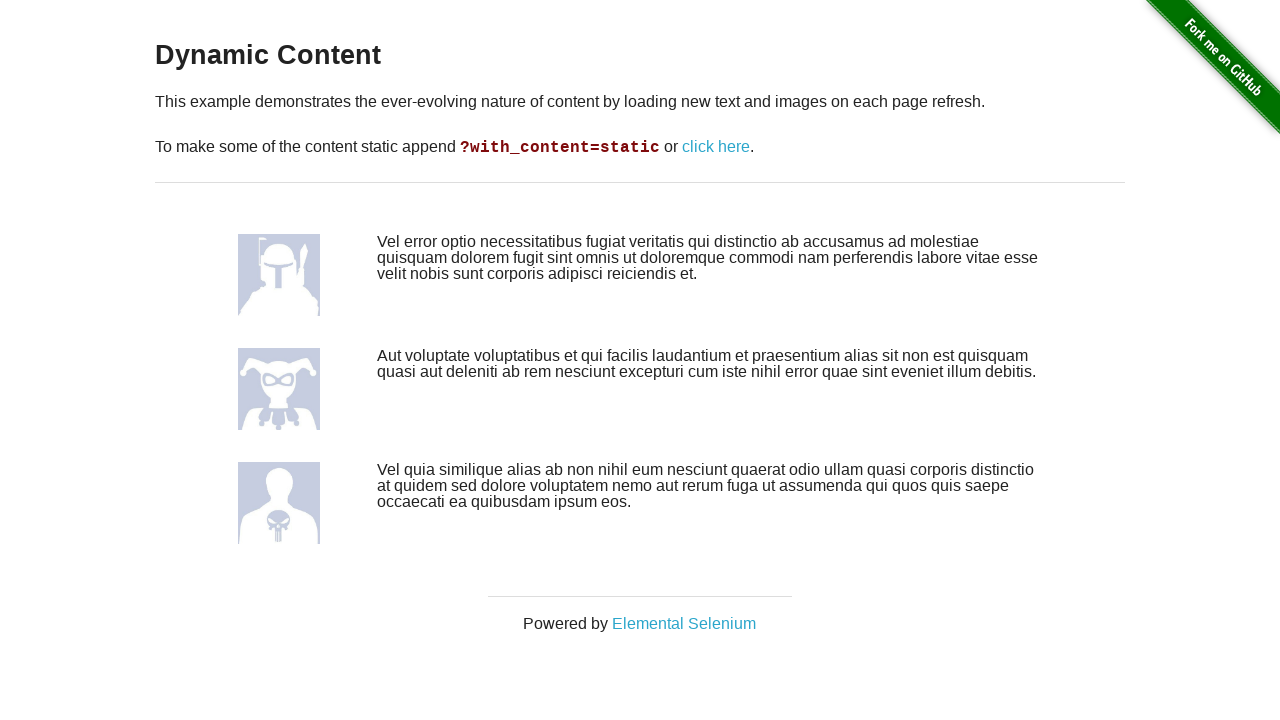